Tests navigation to the Overview page via sidebar link

Starting URL: https://docs.qameta.io/allure-testops/

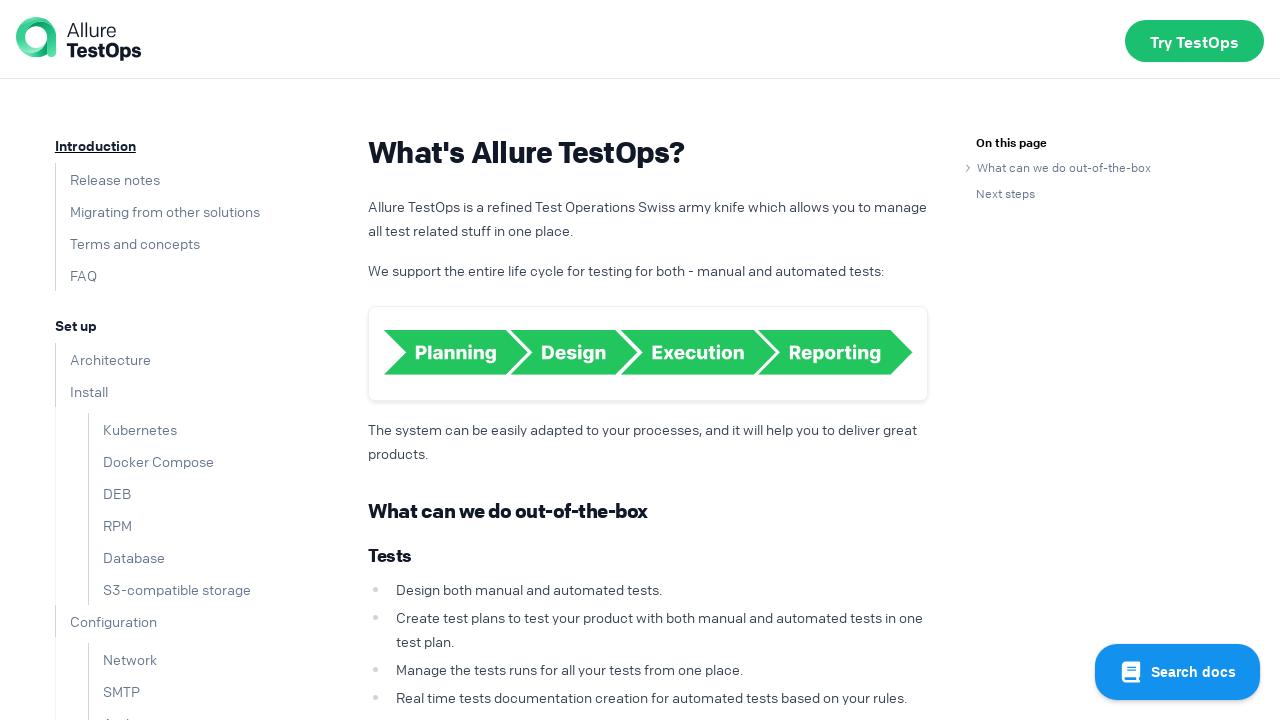

Clicked 'Overview' link in the sidebar at (85, 399) on text=Overview
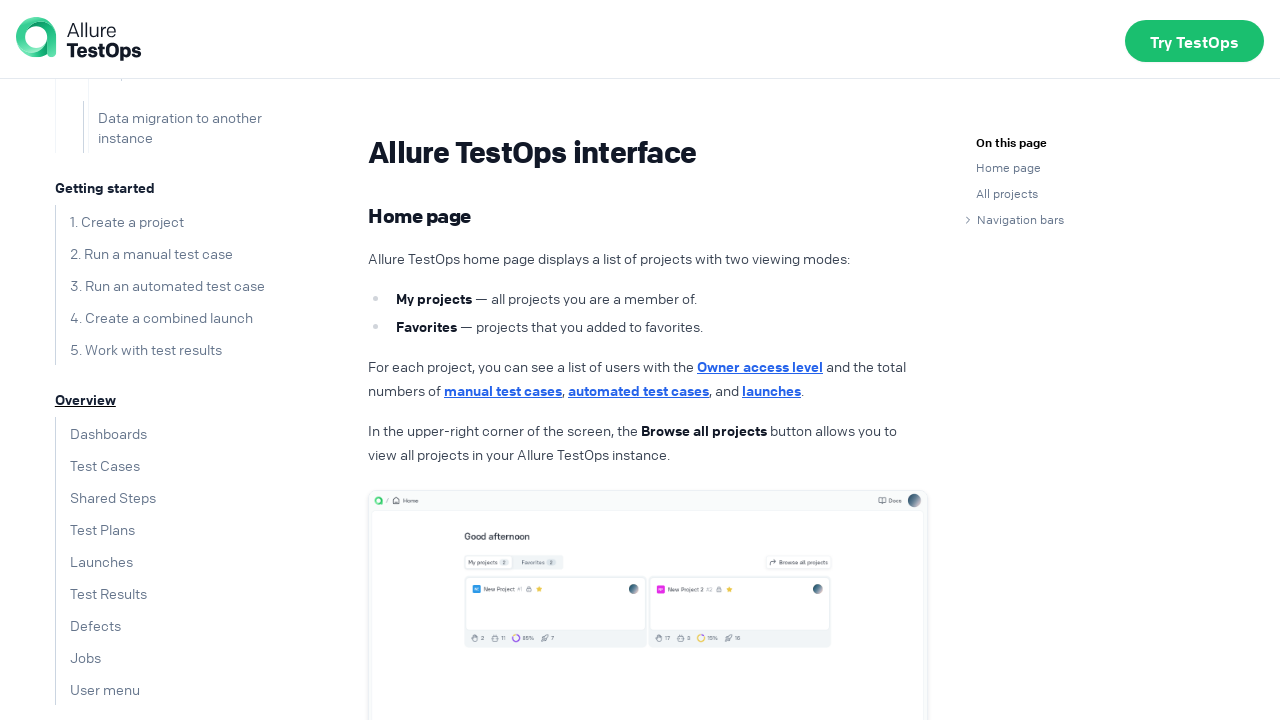

Waited for network idle state after navigation
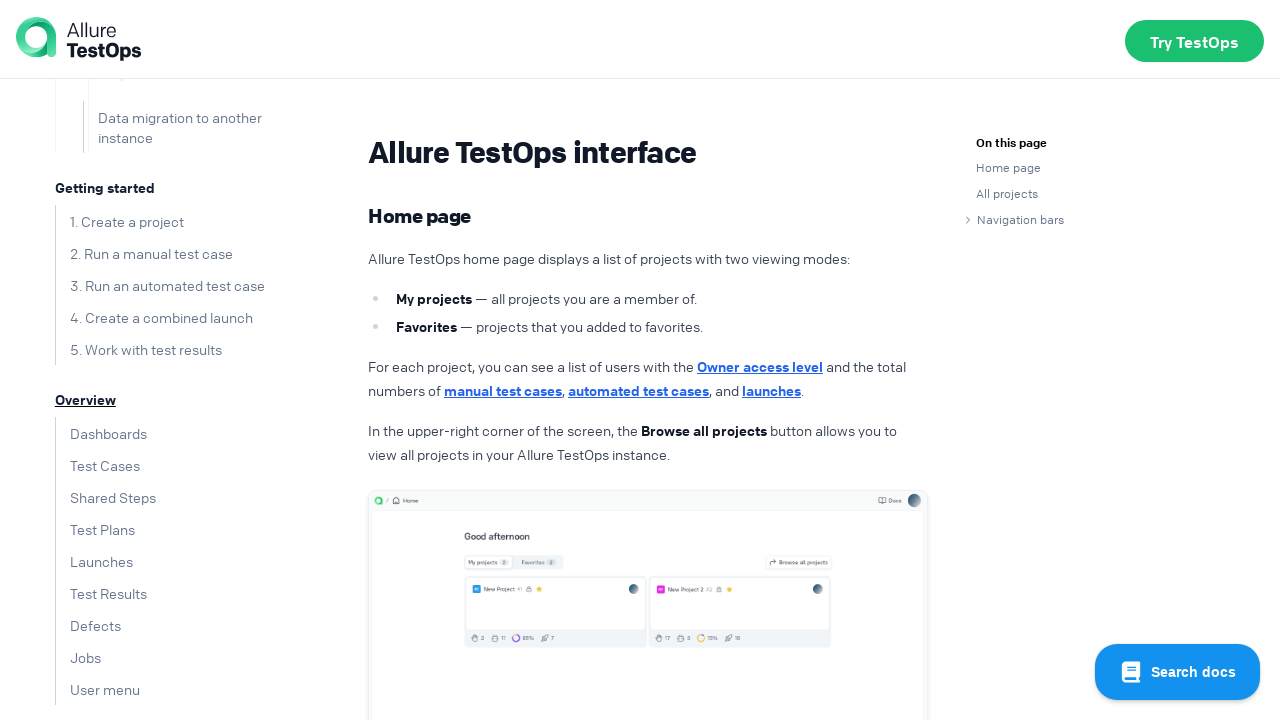

Verified h1 heading is visible on the Overview page
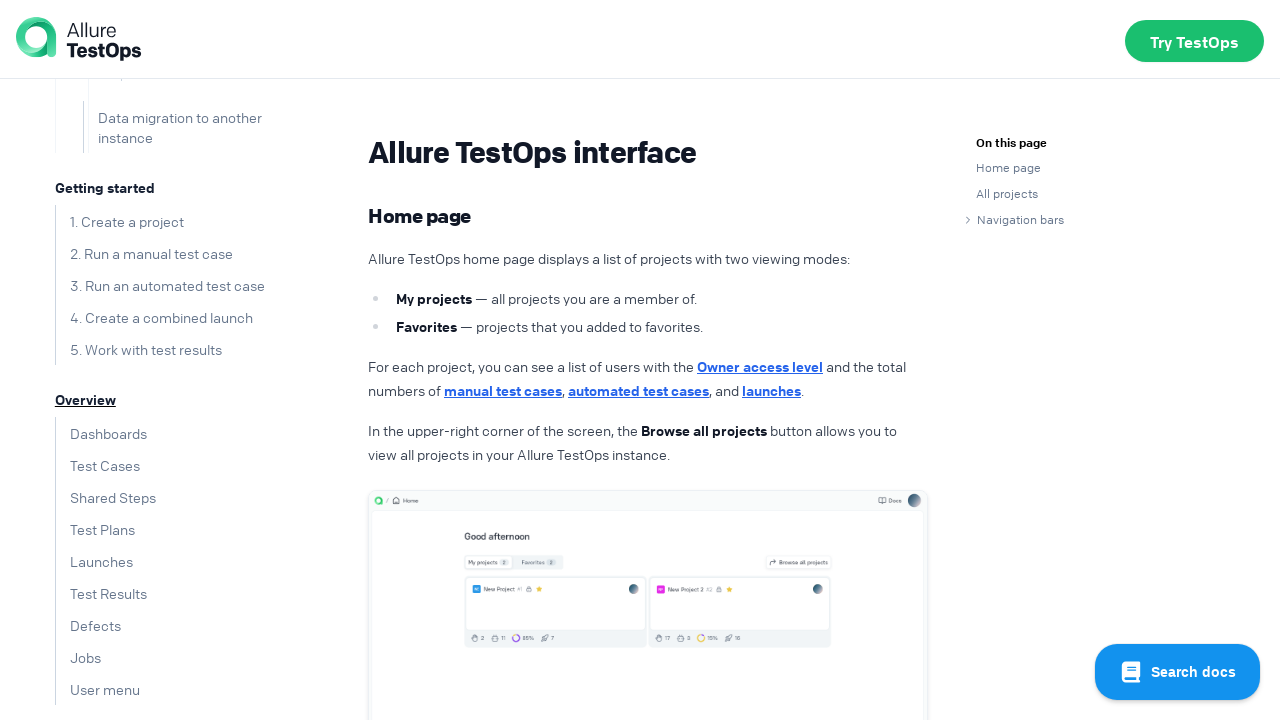

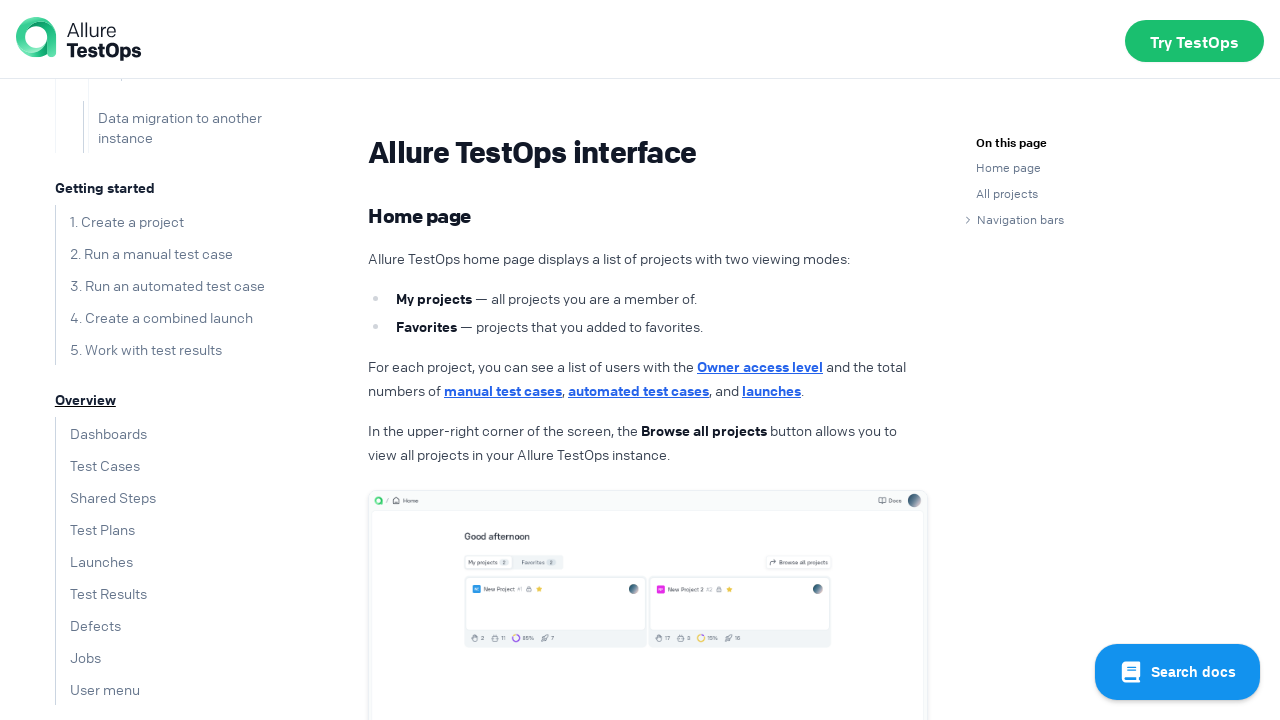